Tests window handling by opening a new window through a link and switching between parent and child windows to verify content

Starting URL: https://the-internet.herokuapp.com/

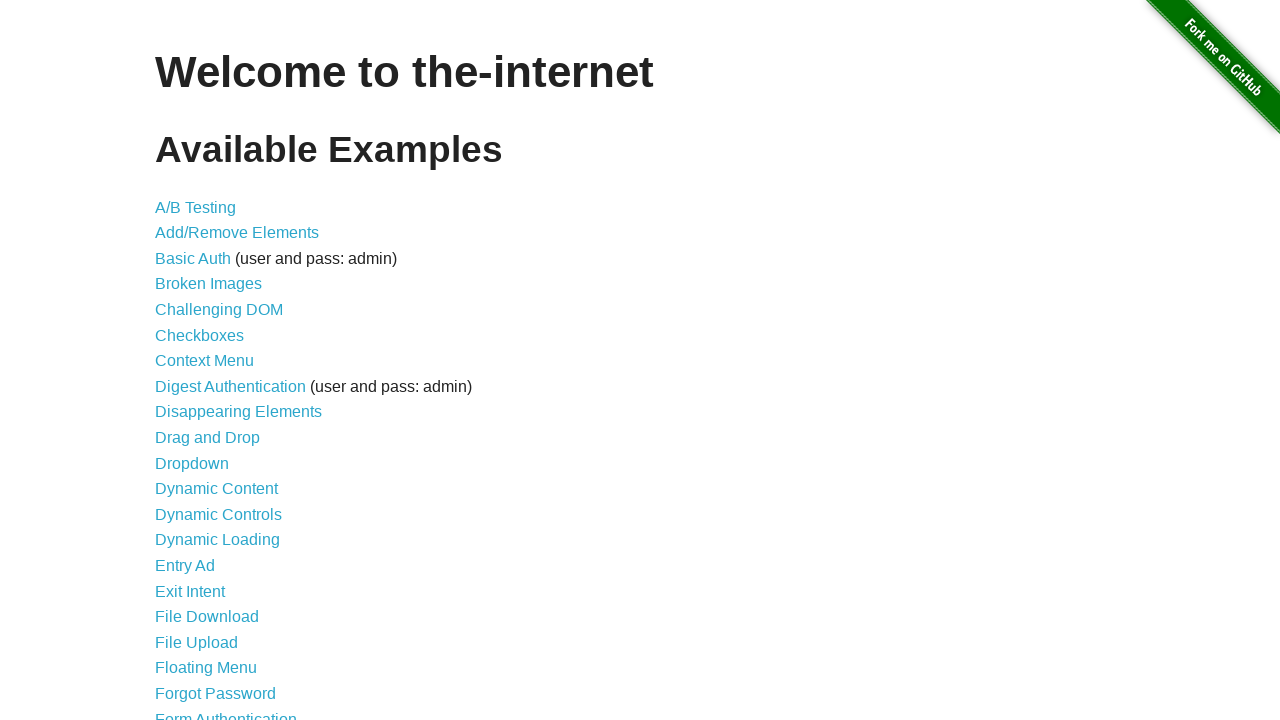

Clicked on Multiple Windows link at (218, 369) on text=Multiple Windows
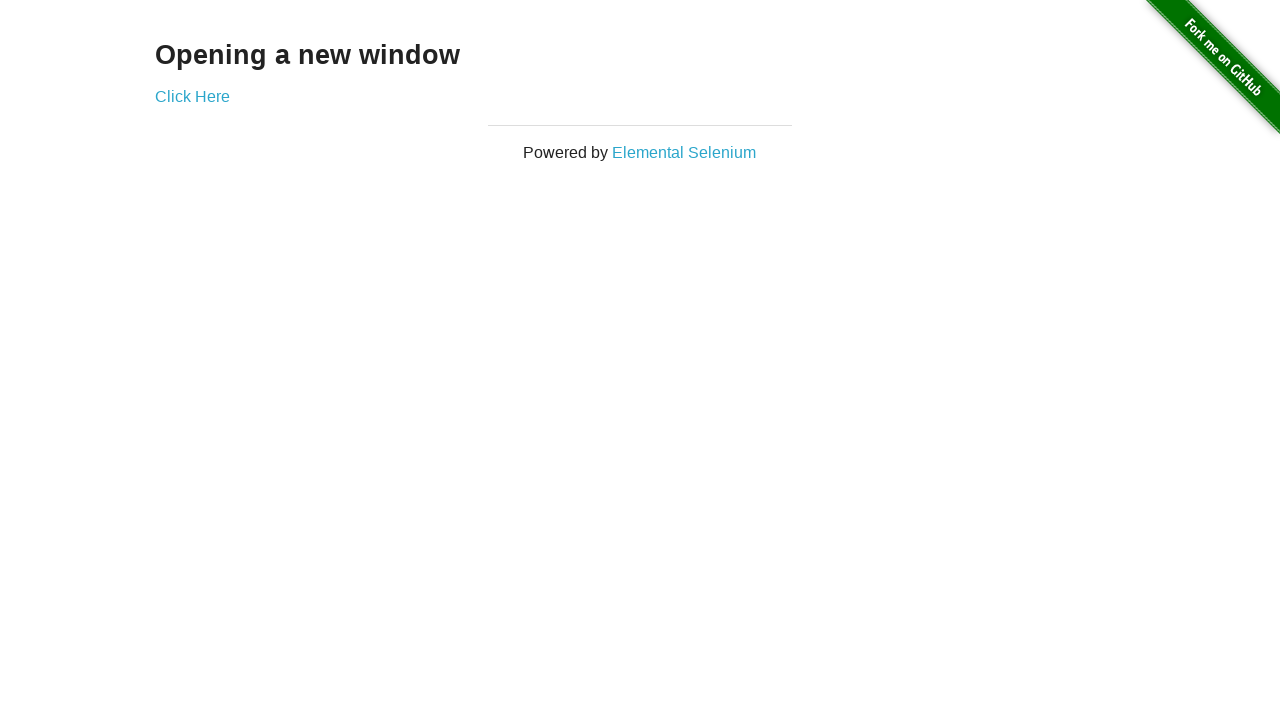

Clicked link to open new window and captured popup at (192, 96) on a[href*='windows']
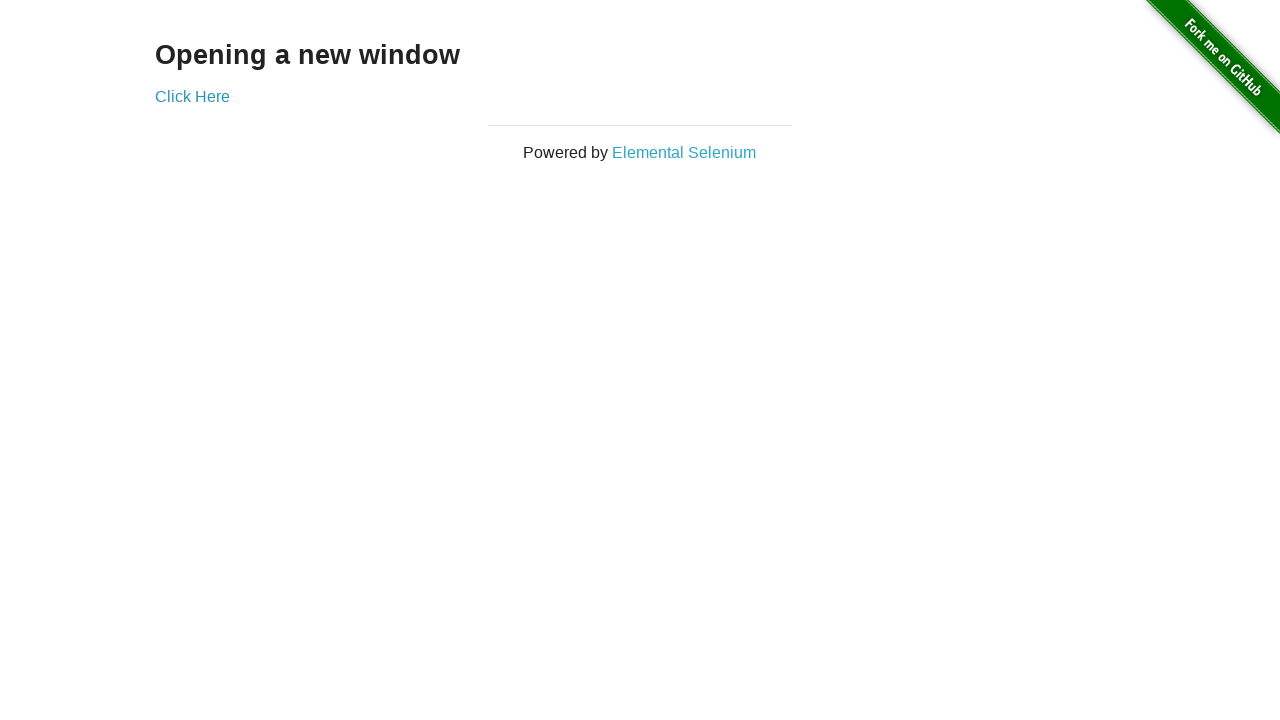

Retrieved text from new window: New Window
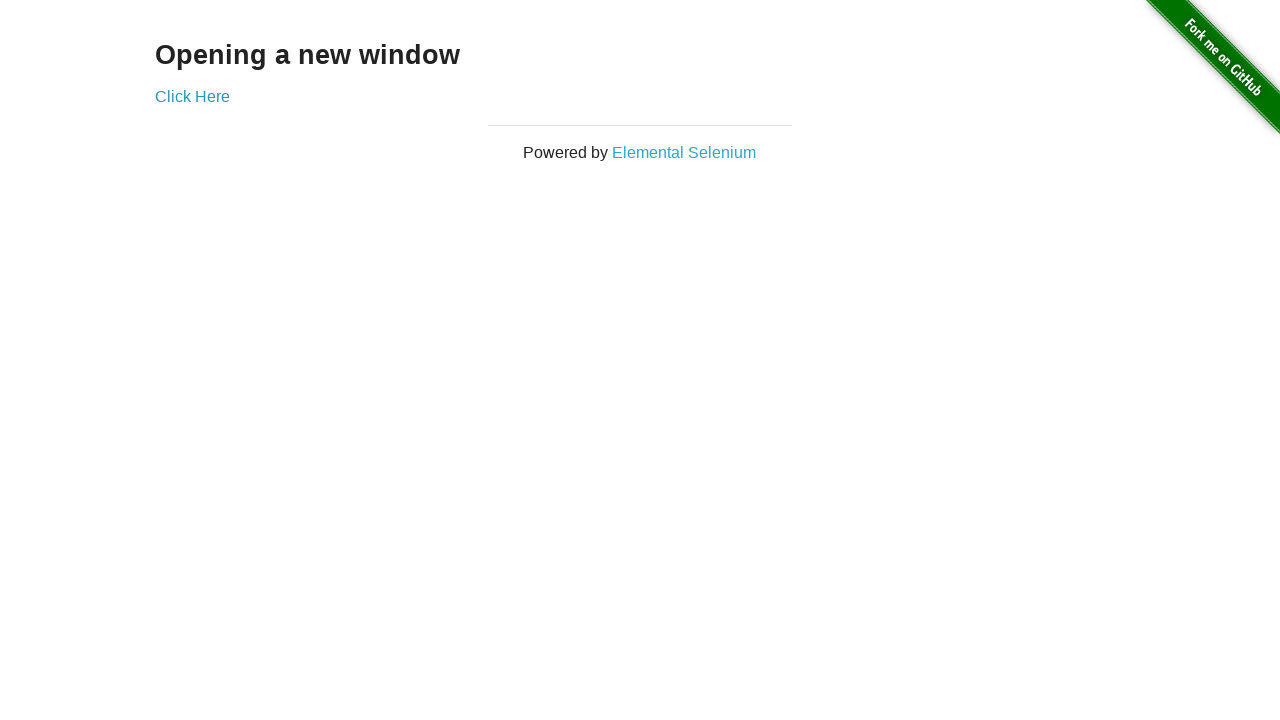

Retrieved text from original window: Opening a new window
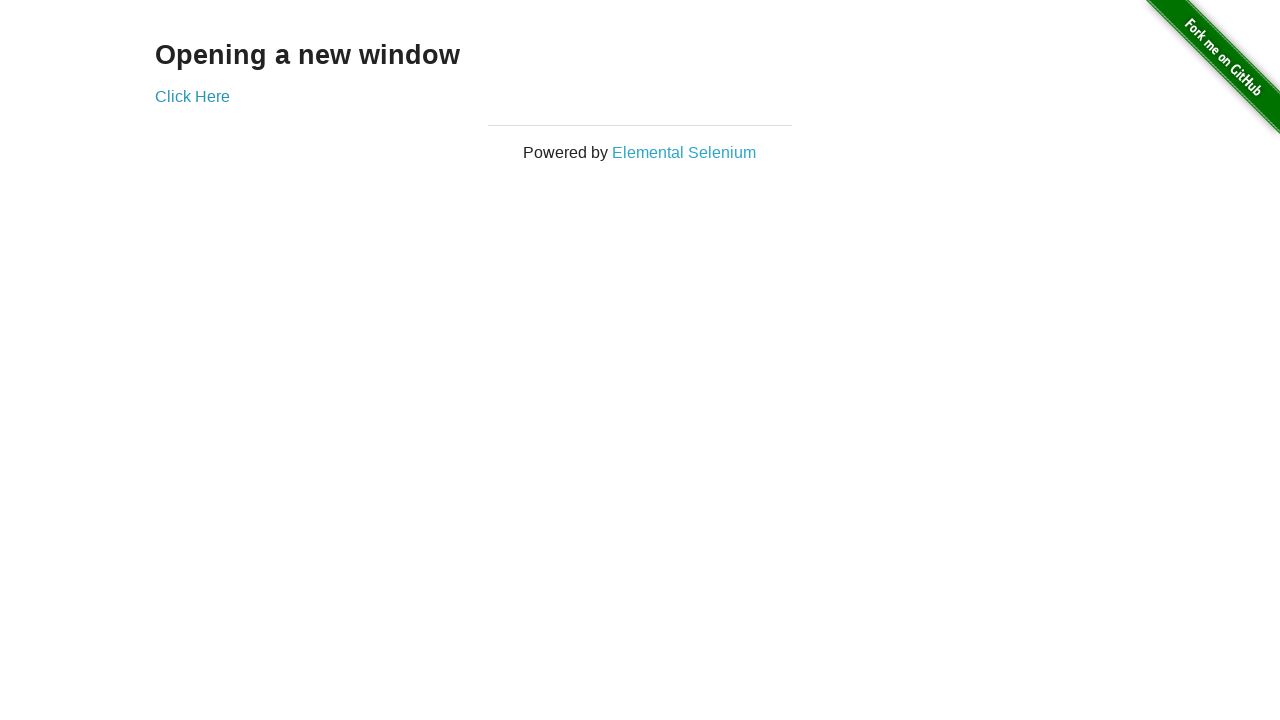

Closed the new window
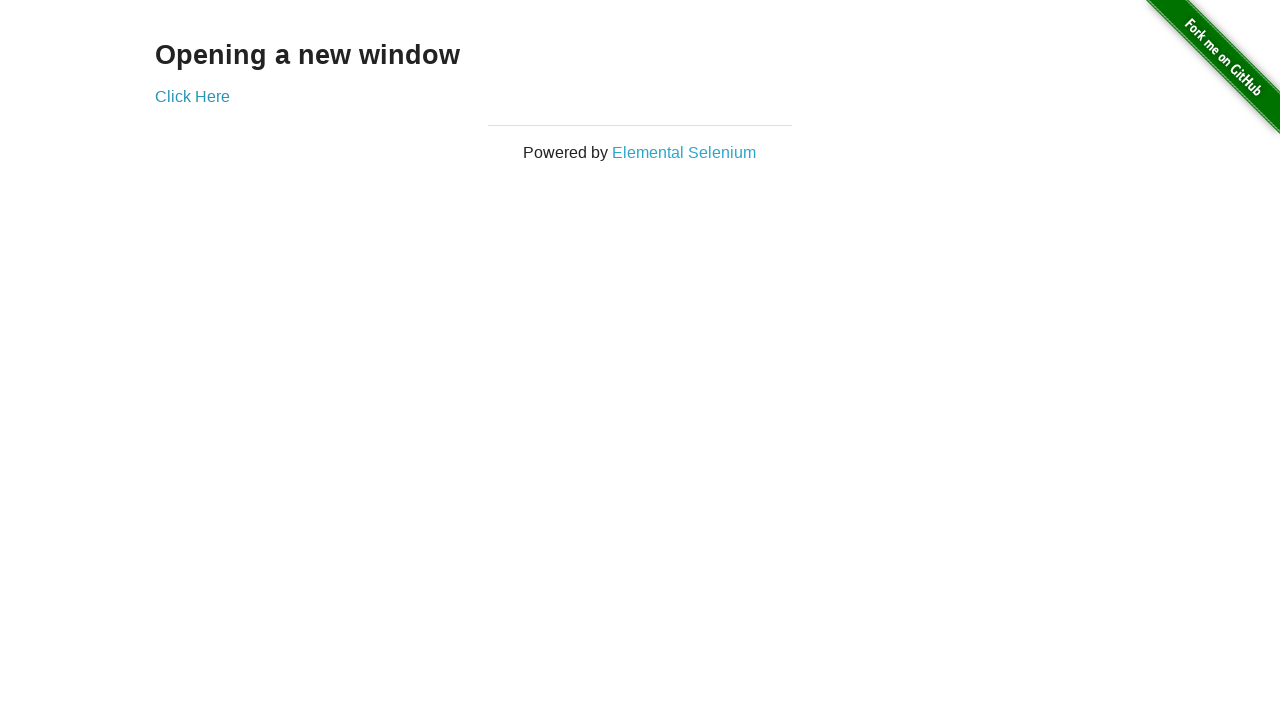

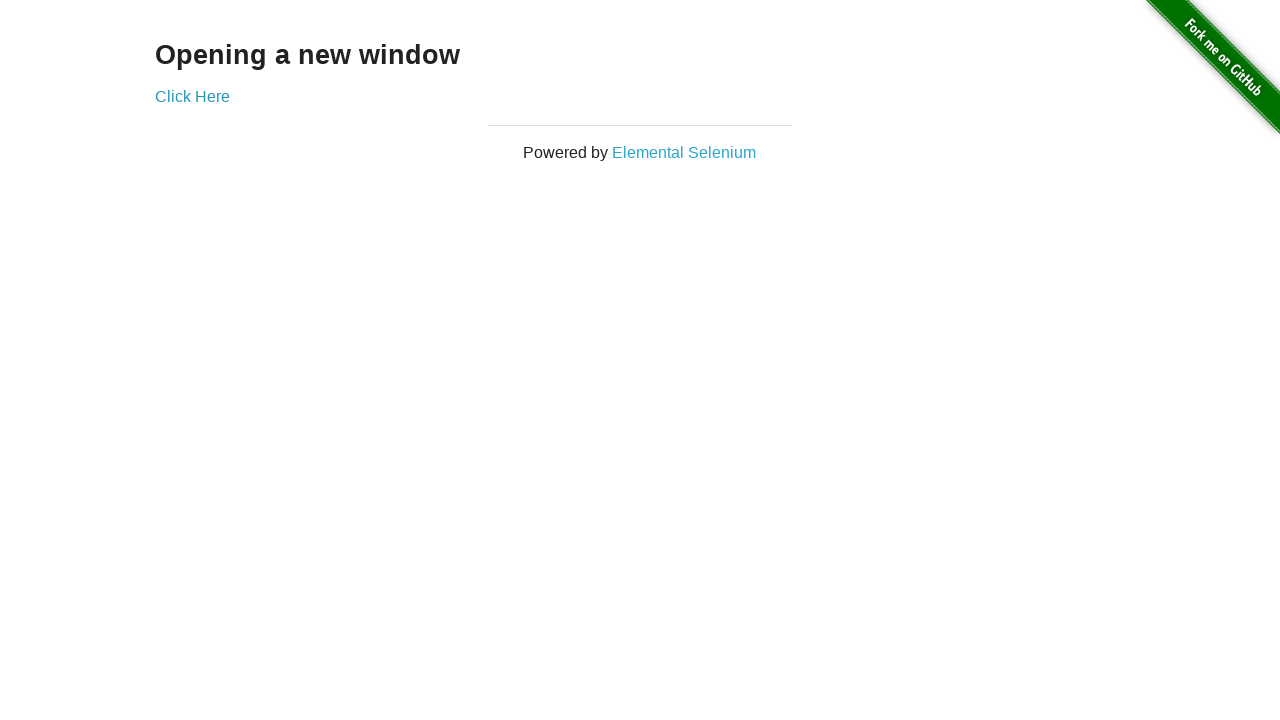